Tests form filling functionality on Selenium's demo web form page by entering text into a text input field and a password field.

Starting URL: https://www.selenium.dev/selenium/web/web-form.html

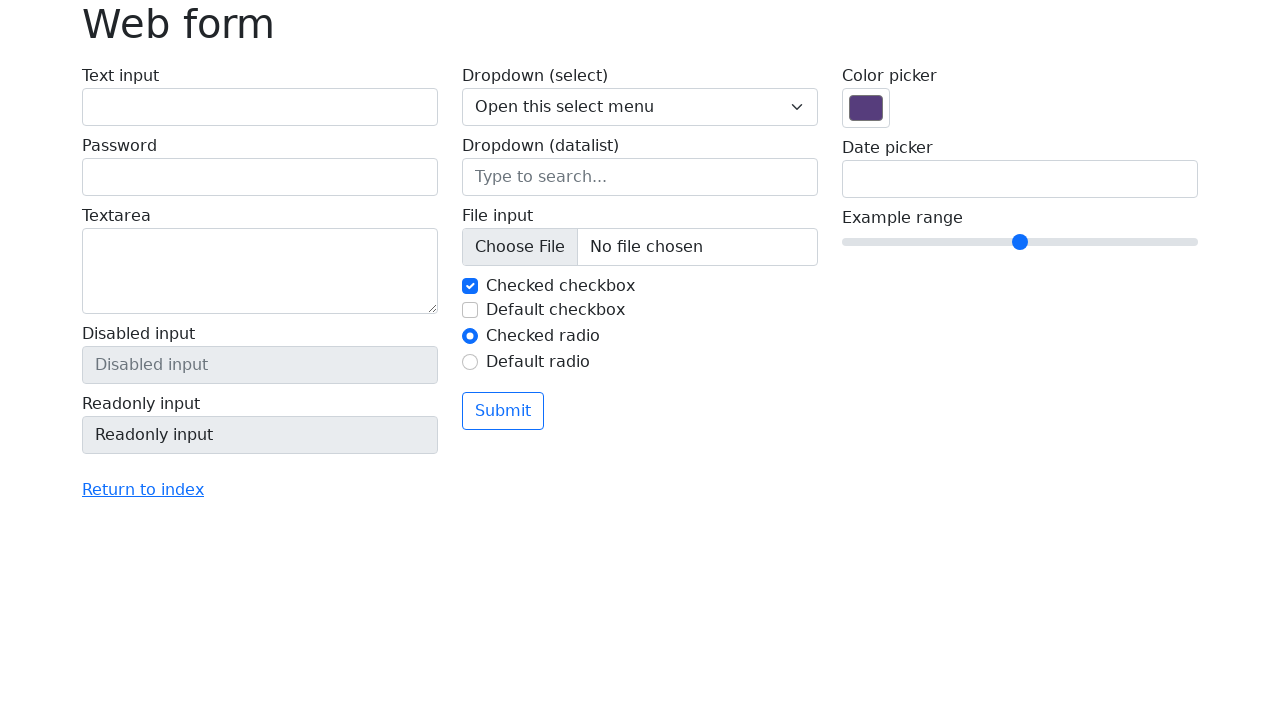

Navigated to Selenium demo web form page
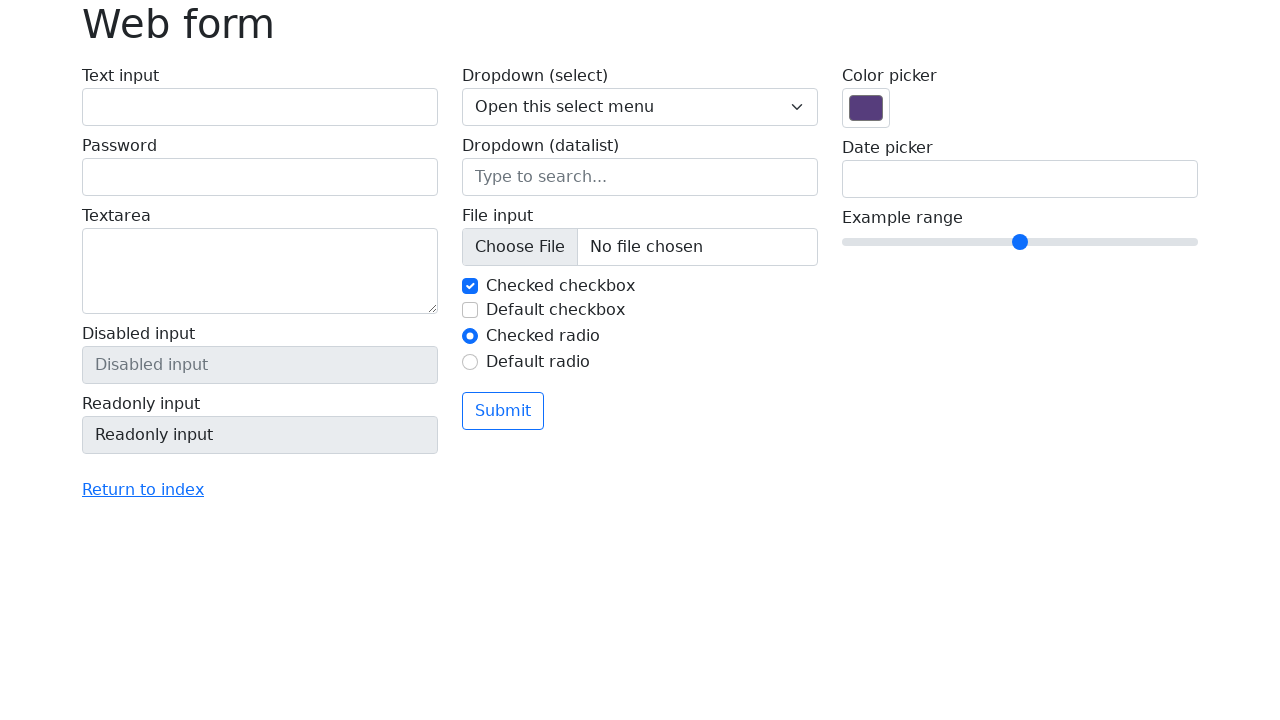

Entered 'abc' into text input field on #my-text-id
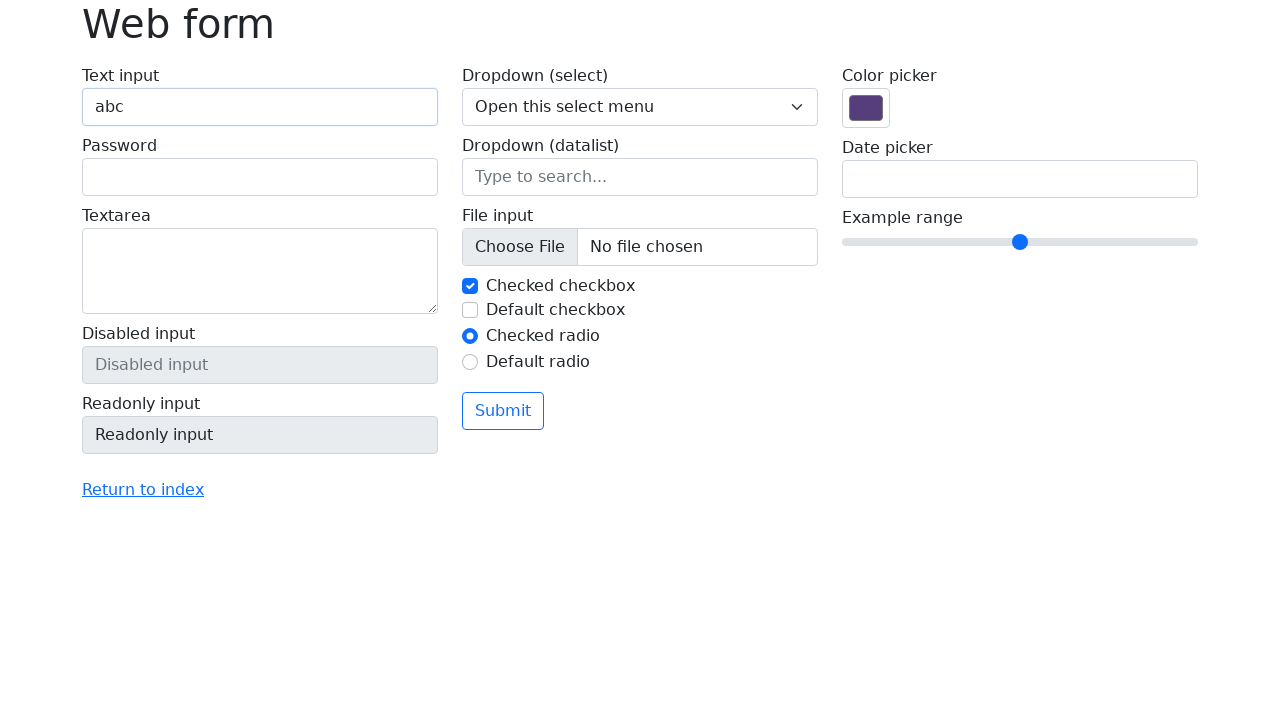

Entered 'pqr' into password field on input[type='password']
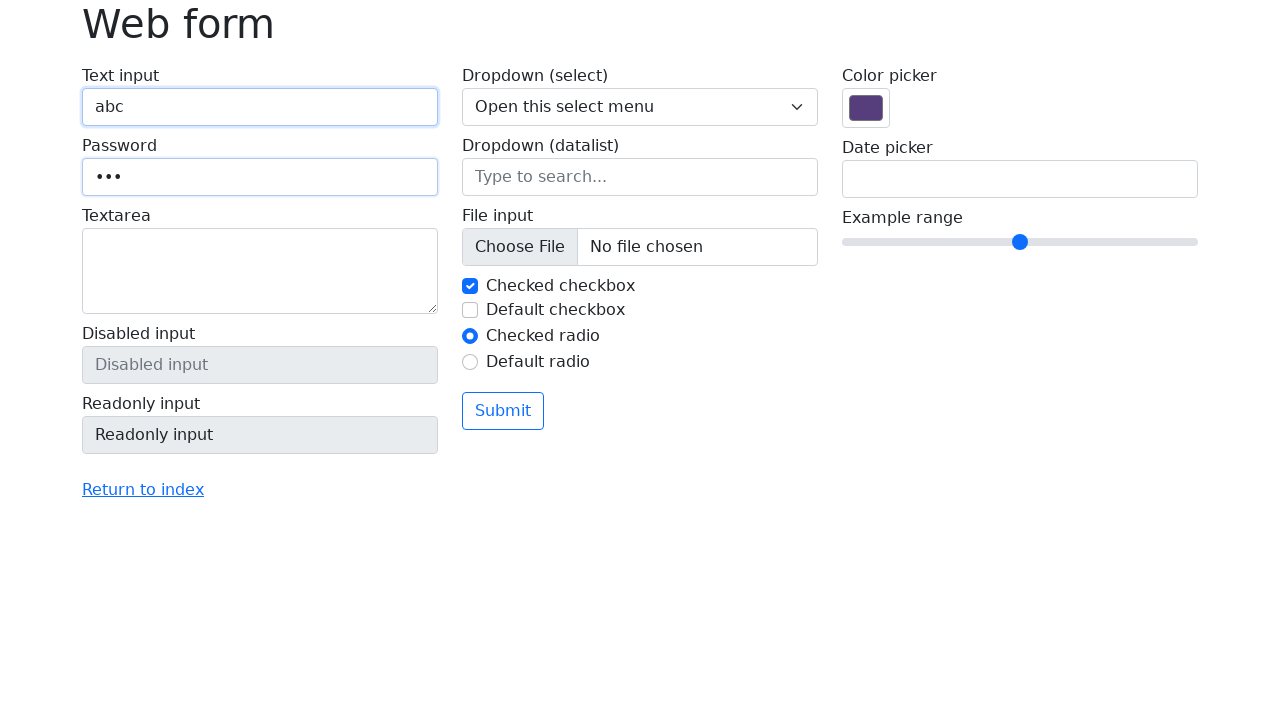

Waited 500ms for form interaction to complete
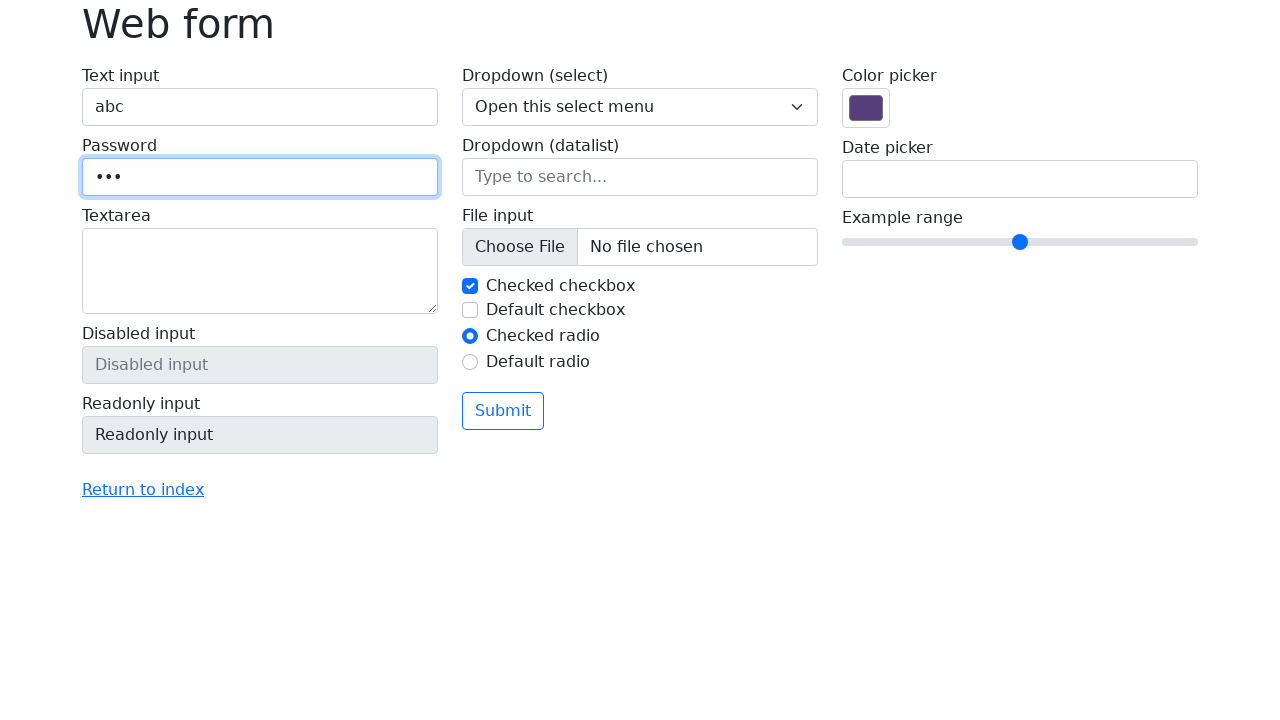

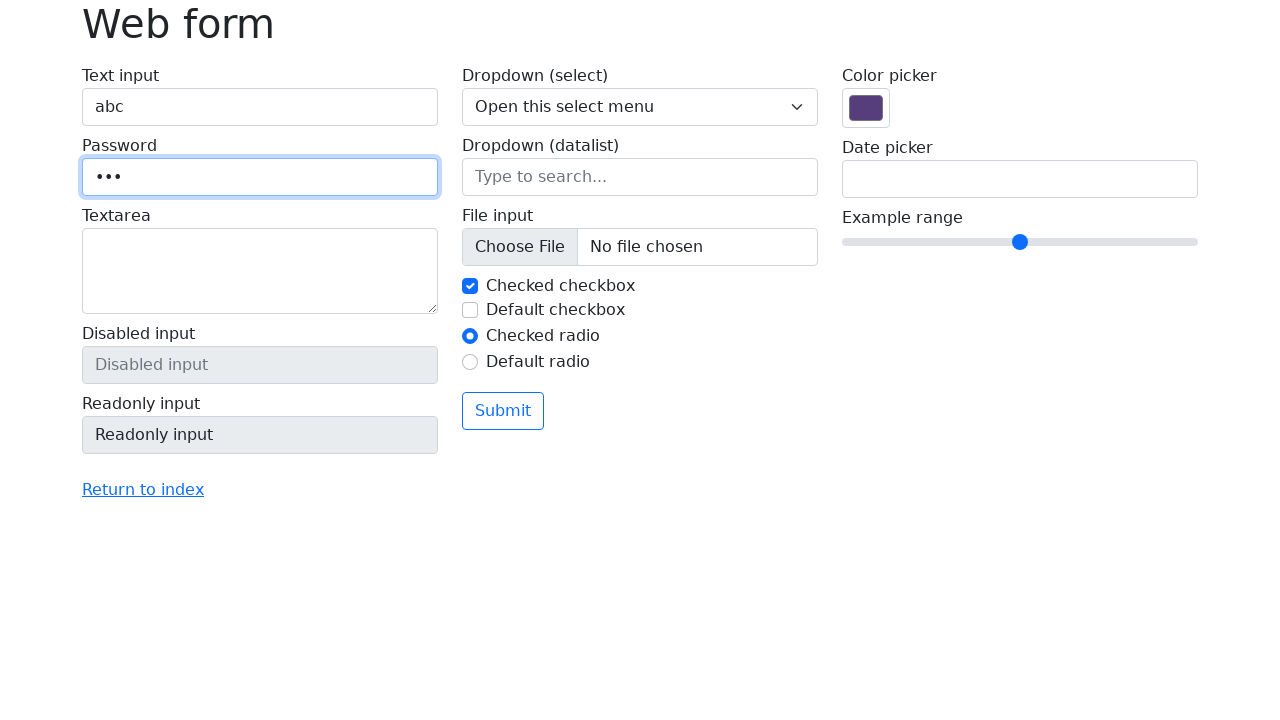